Tests a checkout form by filling in billing information (name, address, email) and payment details (credit card number, expiration, CVV), selecting country and state from dropdowns, then submitting the form.

Starting URL: https://getbootstrap.com/docs/4.0/examples/checkout/

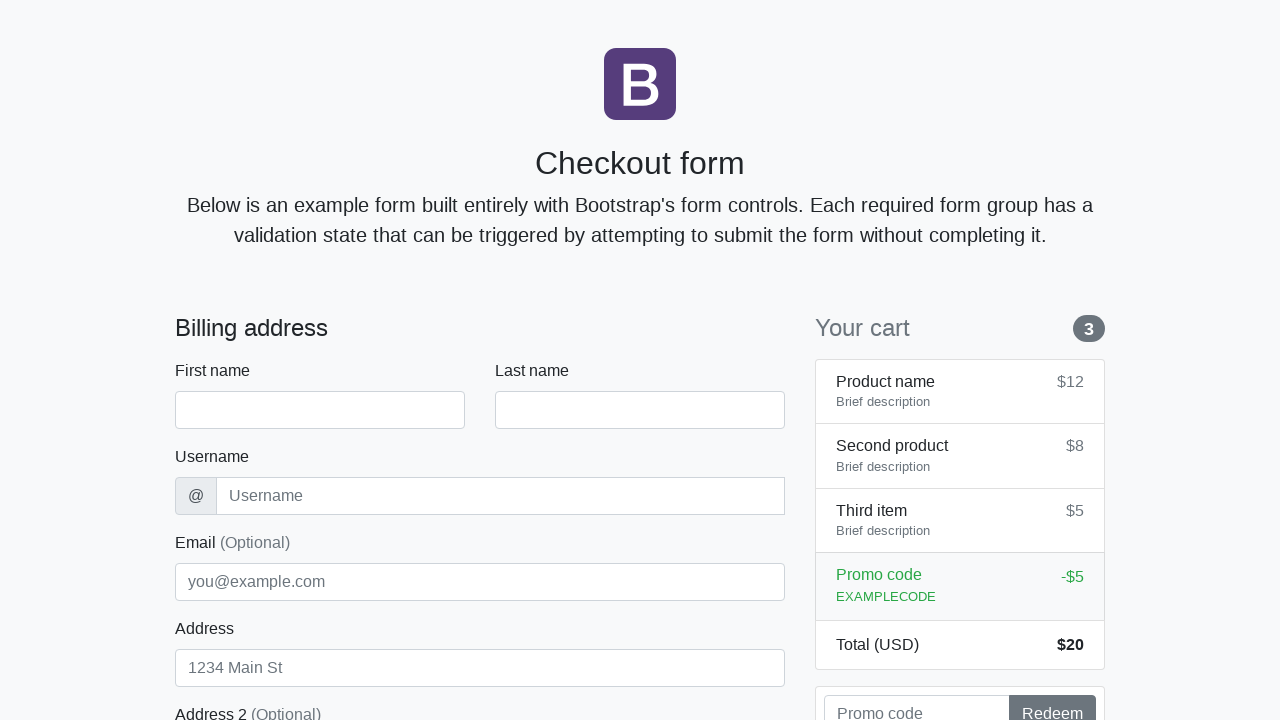

Waited for checkout form to load
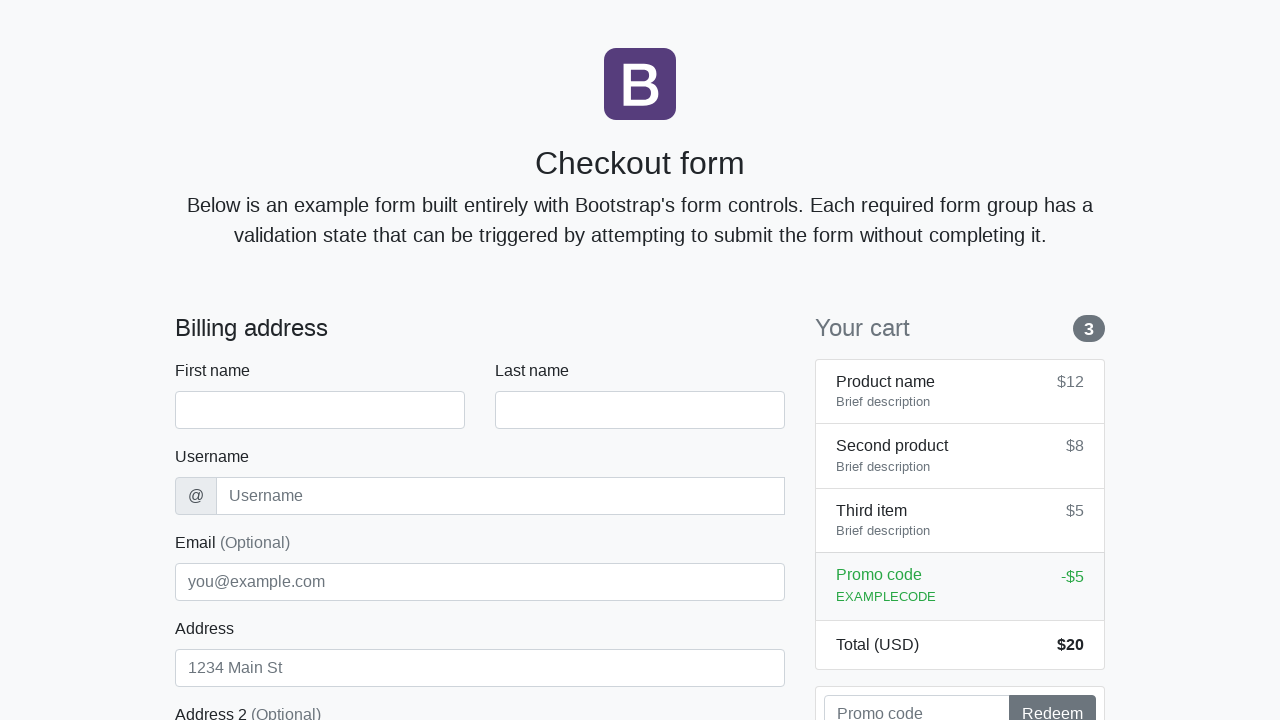

Filled first name field with 'Marcus' on #firstName
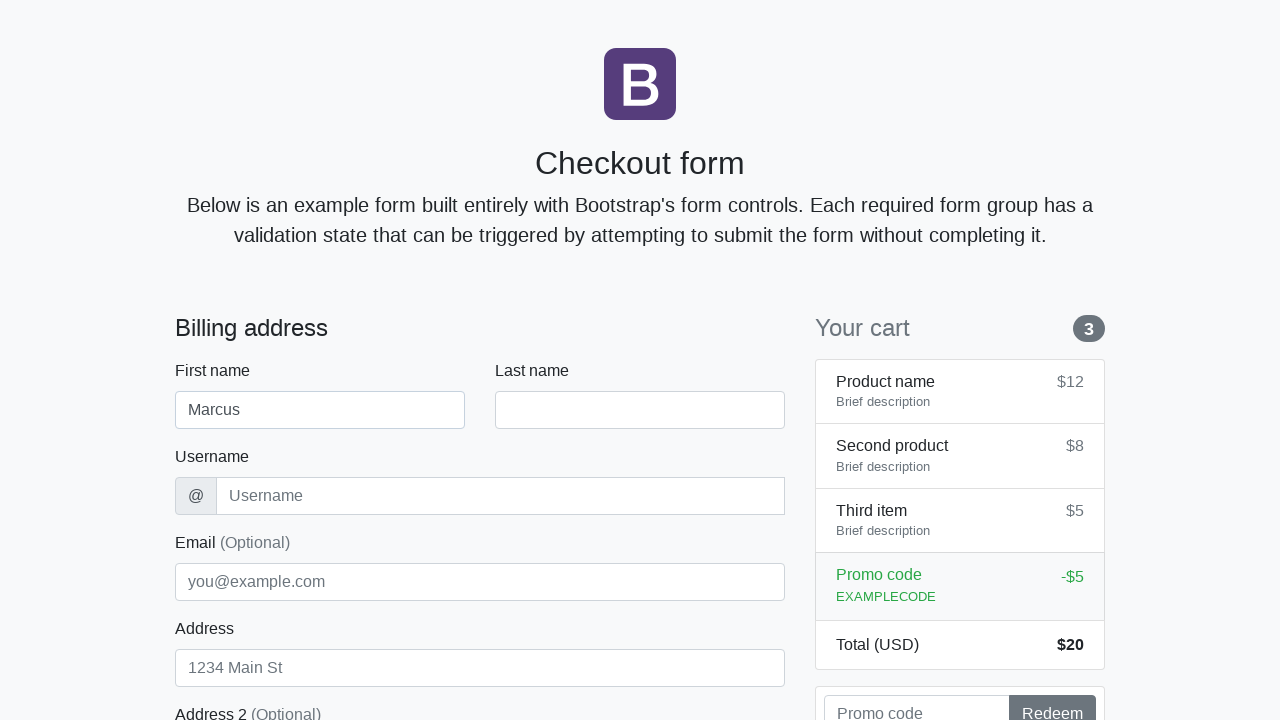

Filled last name field with 'Thompson' on #lastName
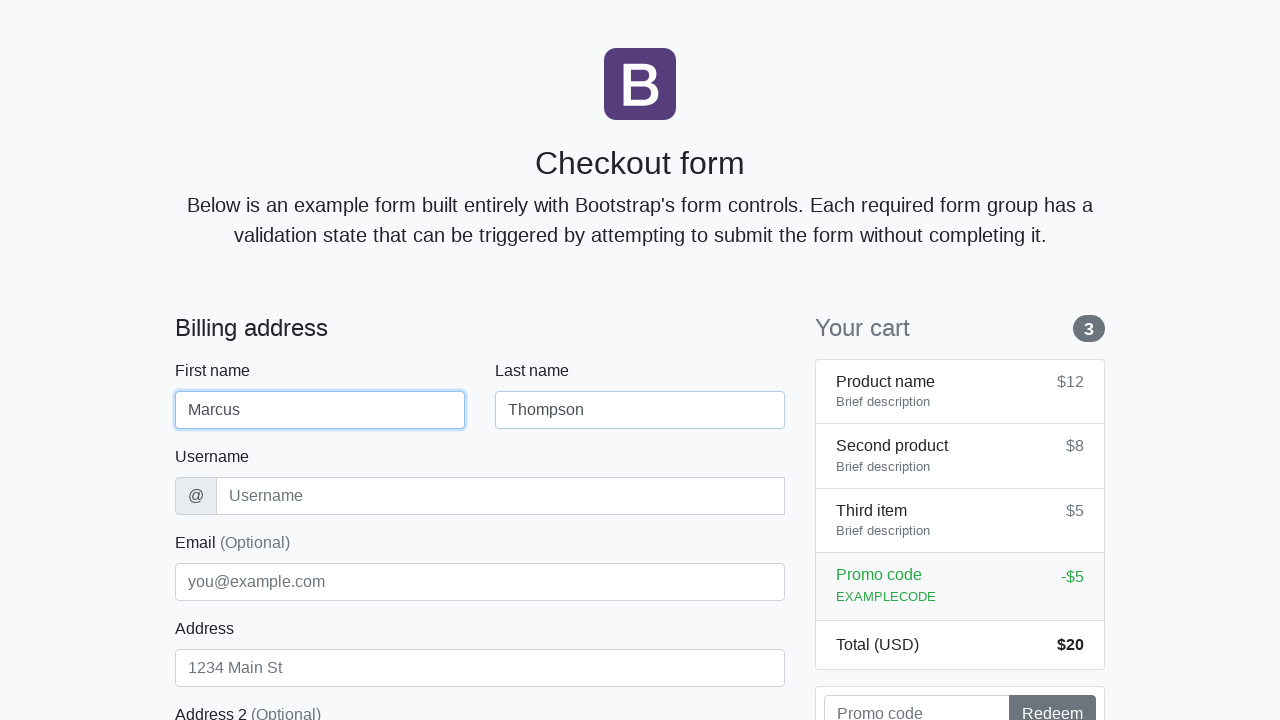

Filled username field with 'mthompson42' on #username
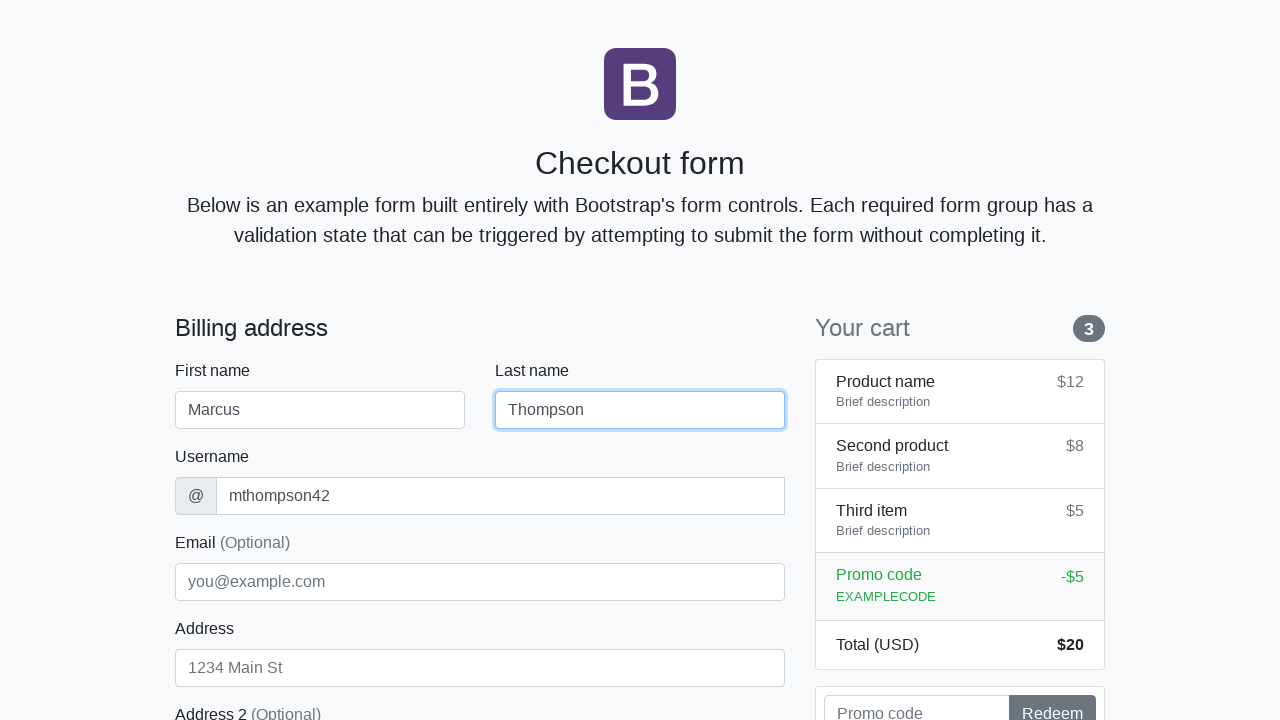

Filled address field with 'Oak Avenue 123' on #address
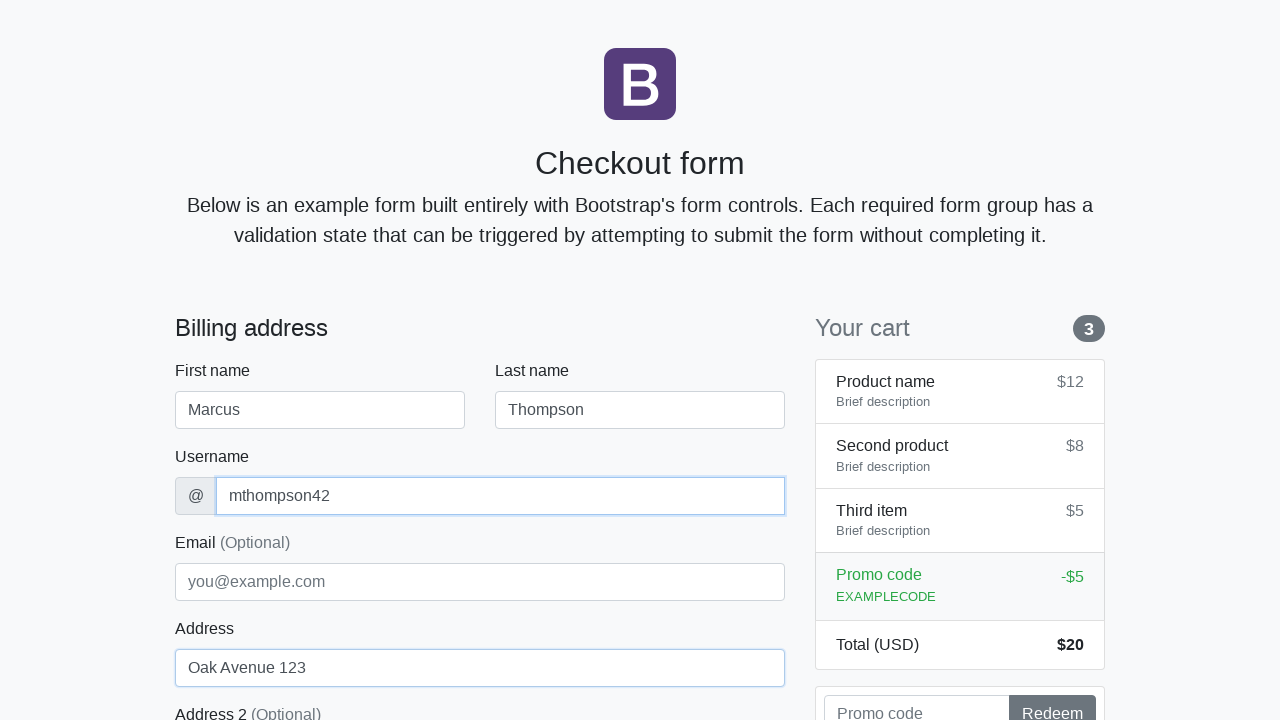

Filled email field with 'marcus.thompson@example.com' on #email
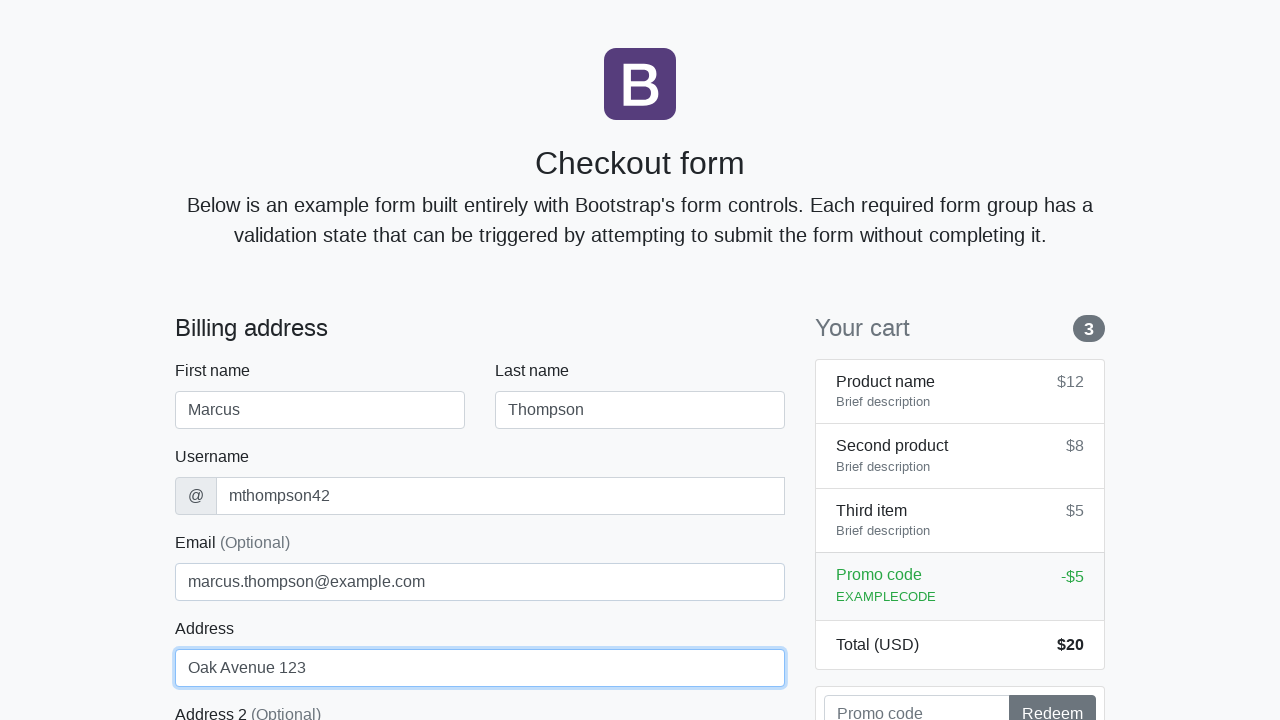

Selected 'United States' from country dropdown on #country
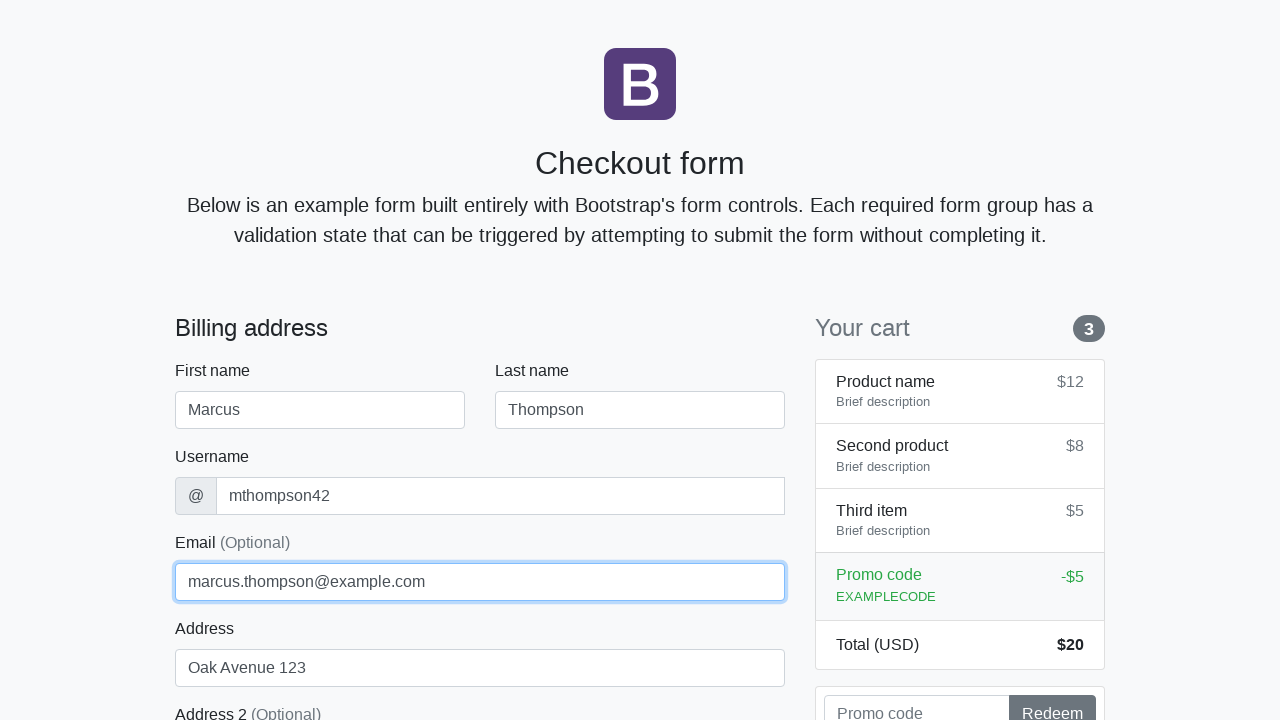

Selected 'California' from state dropdown on #state
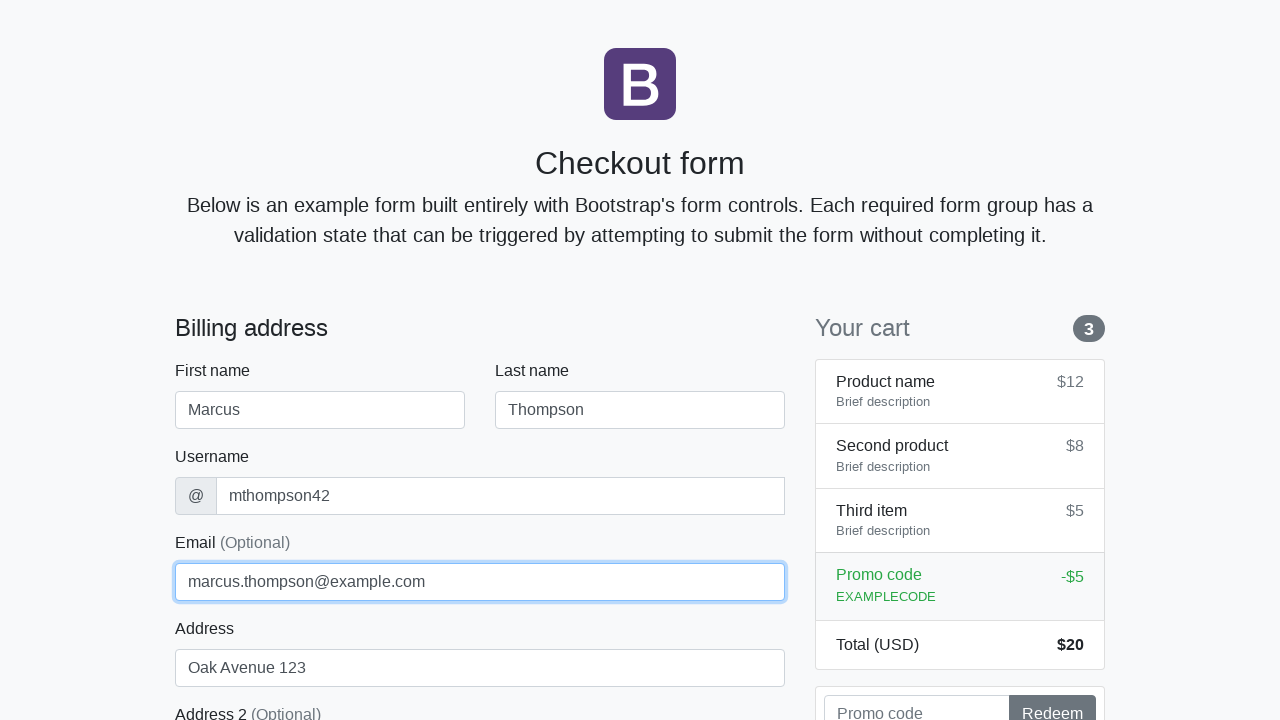

Filled zip code field with '94102' on #zip
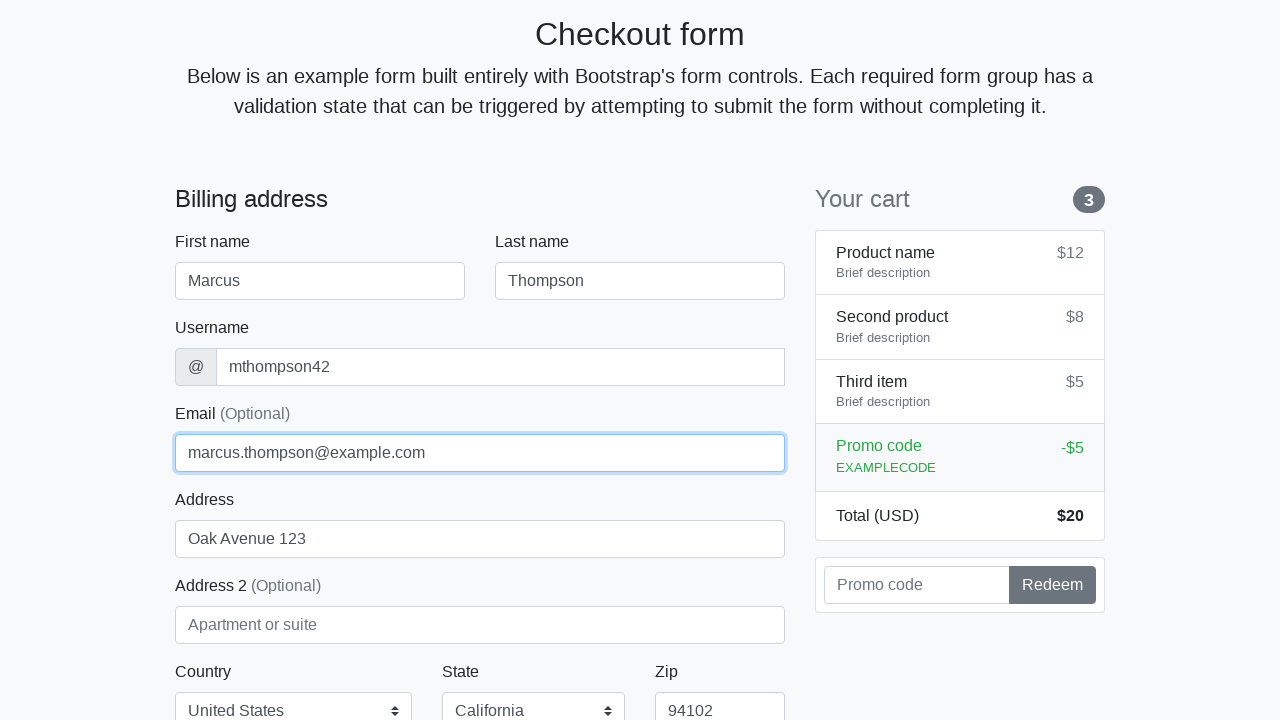

Filled credit card name field with 'Marcus Thompson' on #cc-name
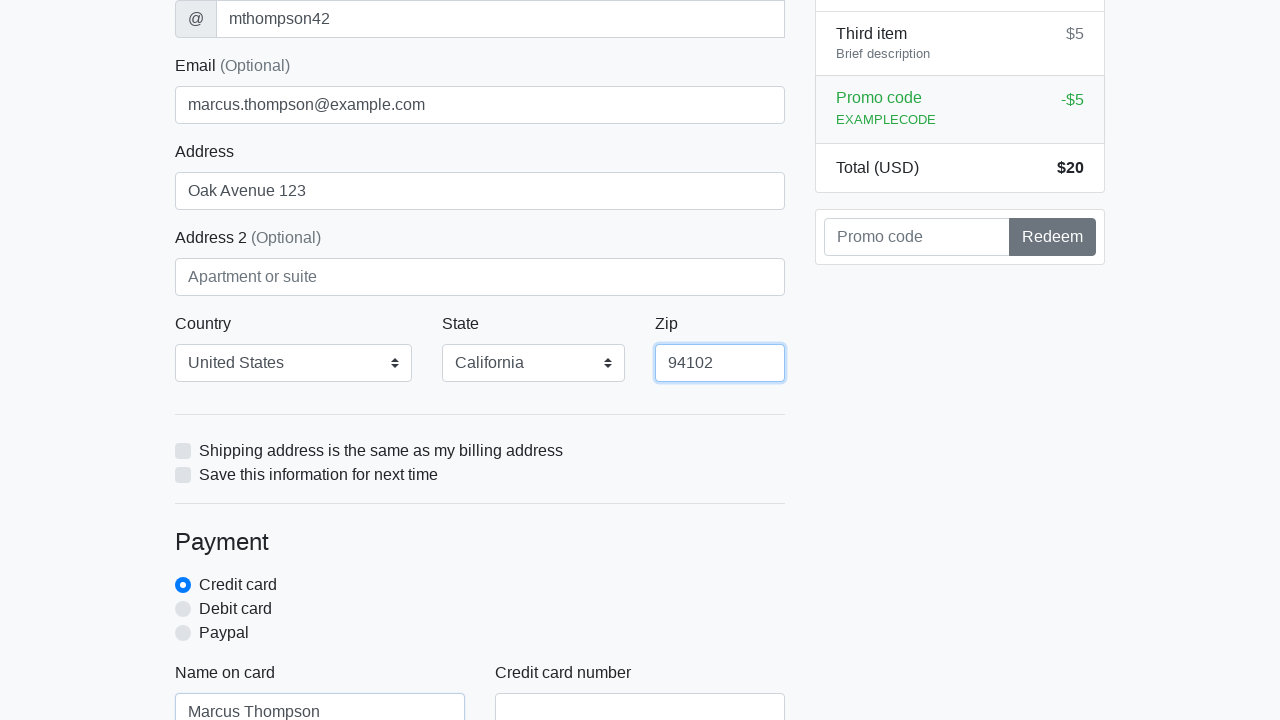

Filled credit card number field with '4532015112830366' on #cc-number
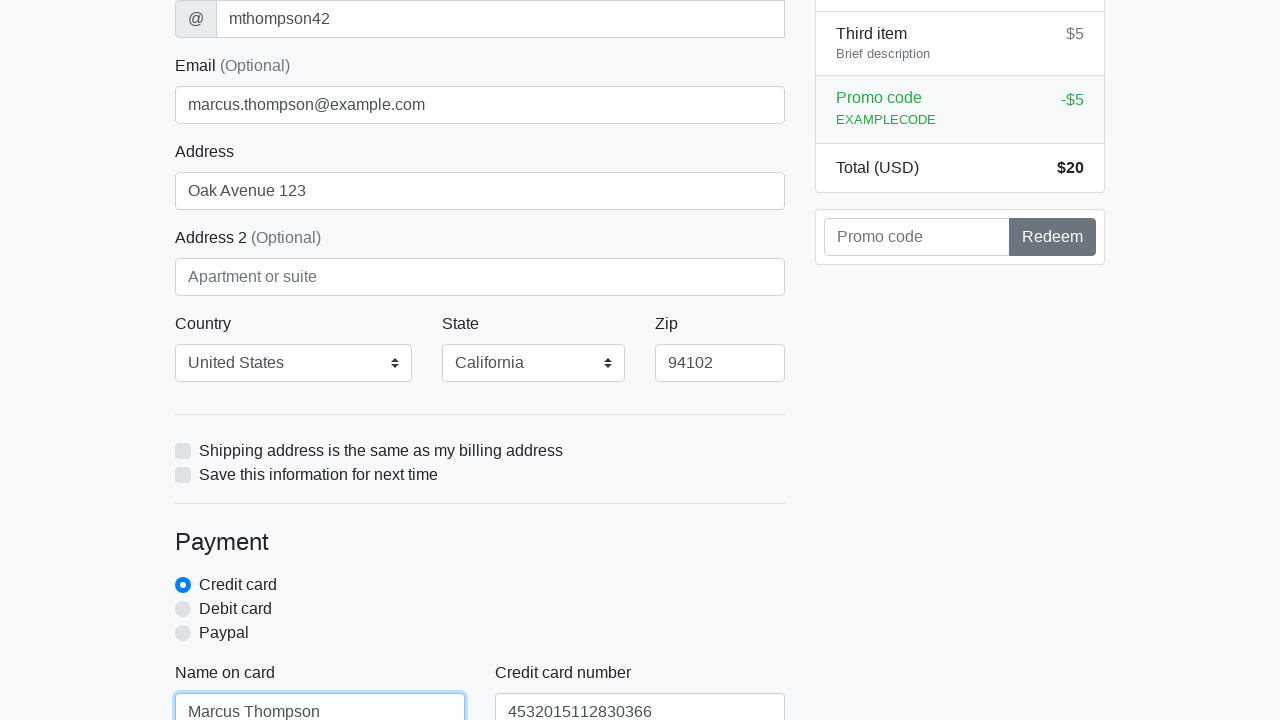

Filled credit card expiration field with '12/2025' on #cc-expiration
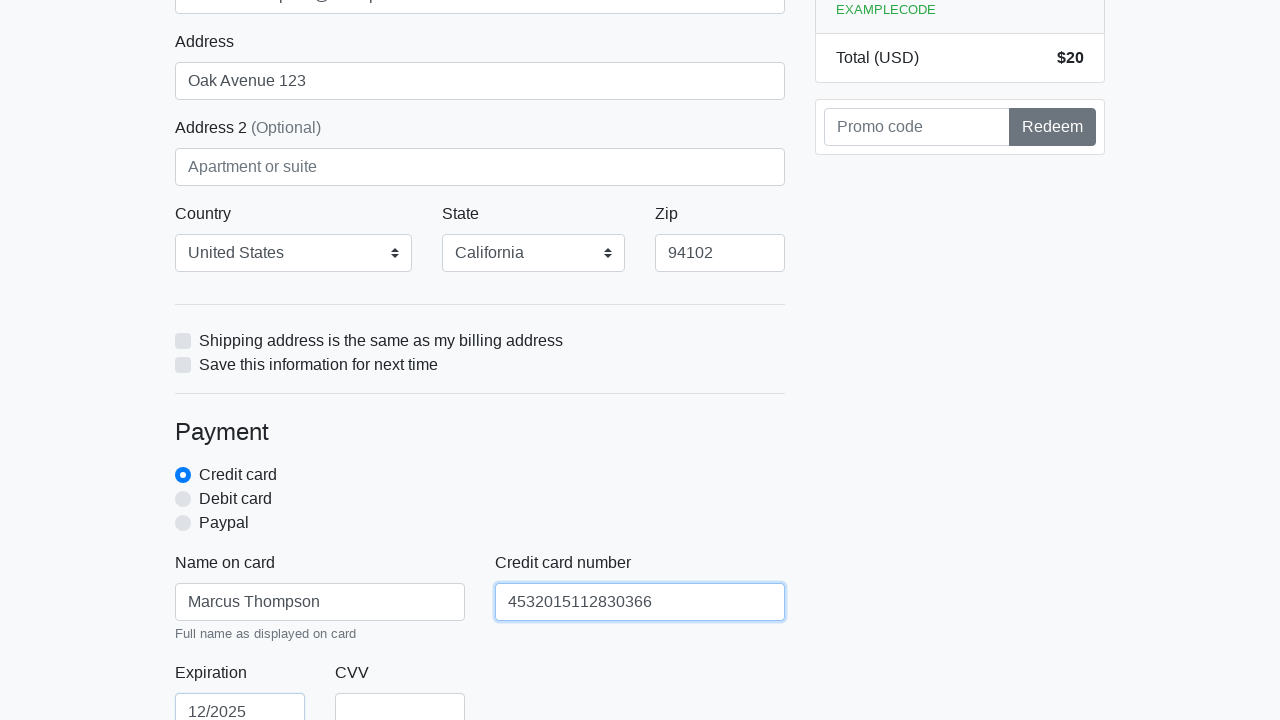

Filled CVV field with '742' on #cc-cvv
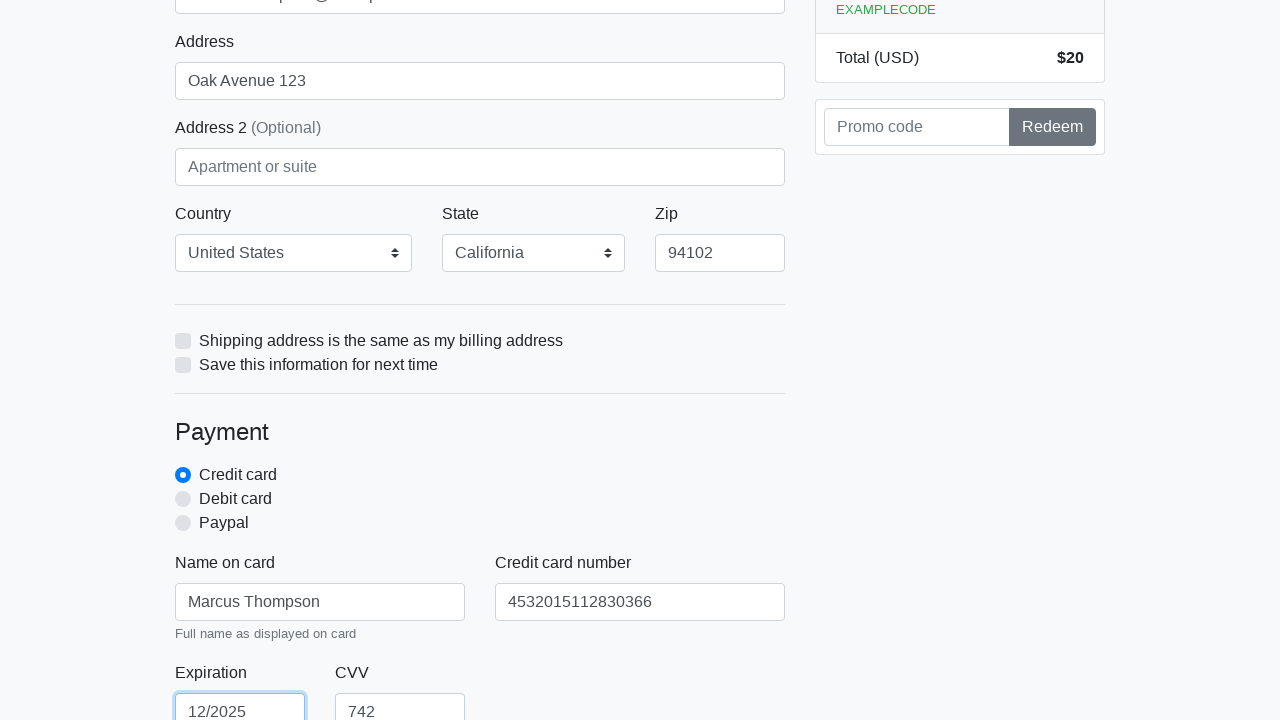

Clicked the submit button to complete checkout at (480, 500) on xpath=/html/body/div/div[2]/div[2]/form/button
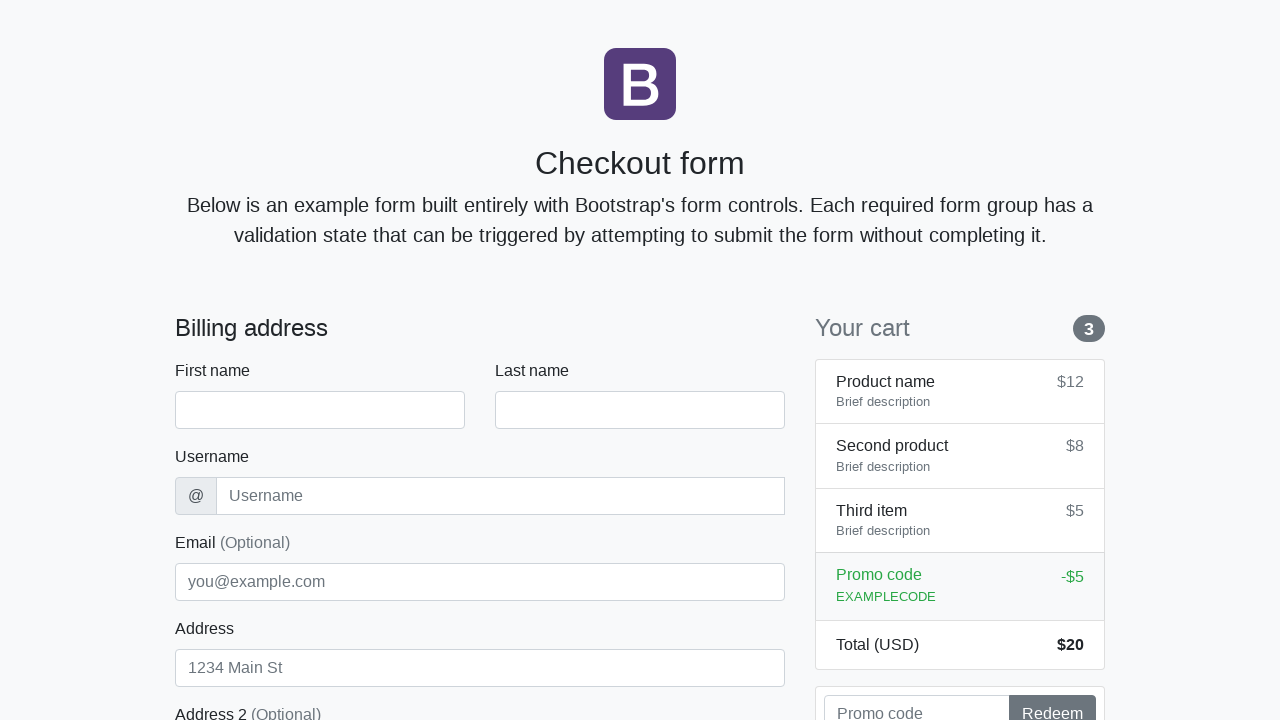

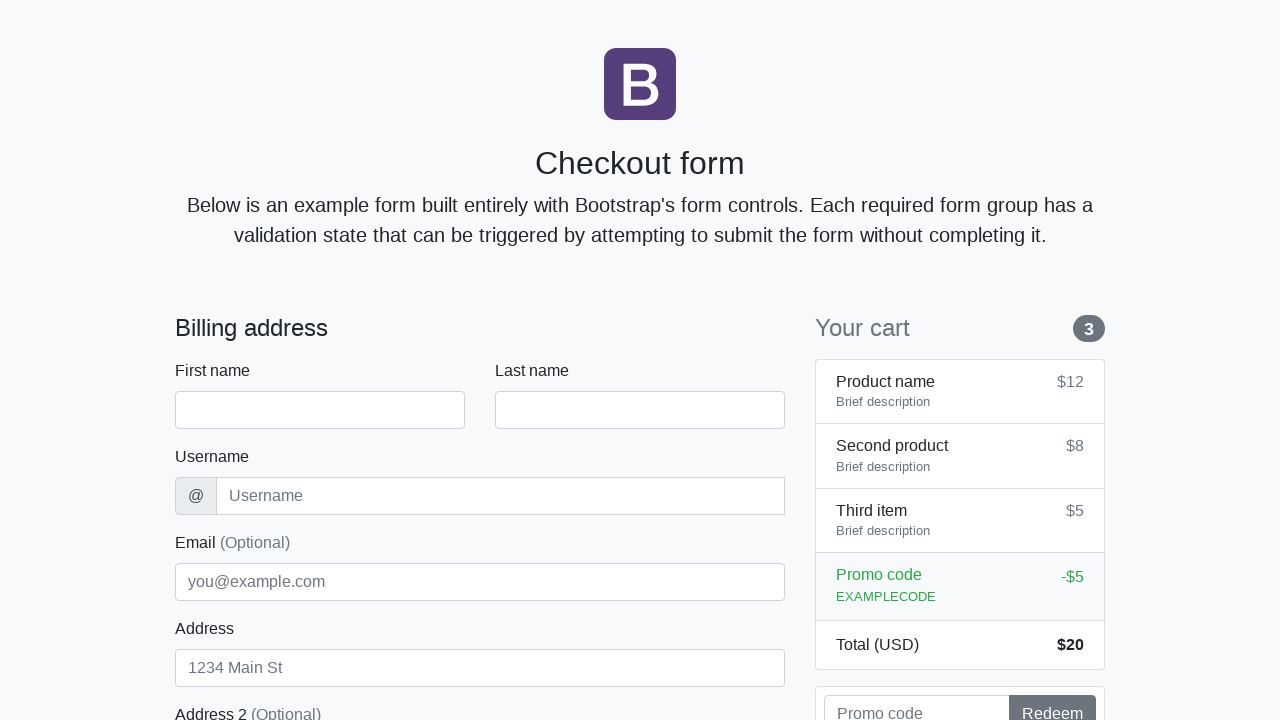